Tests that browser back button navigates through filter history correctly

Starting URL: https://demo.playwright.dev/todomvc

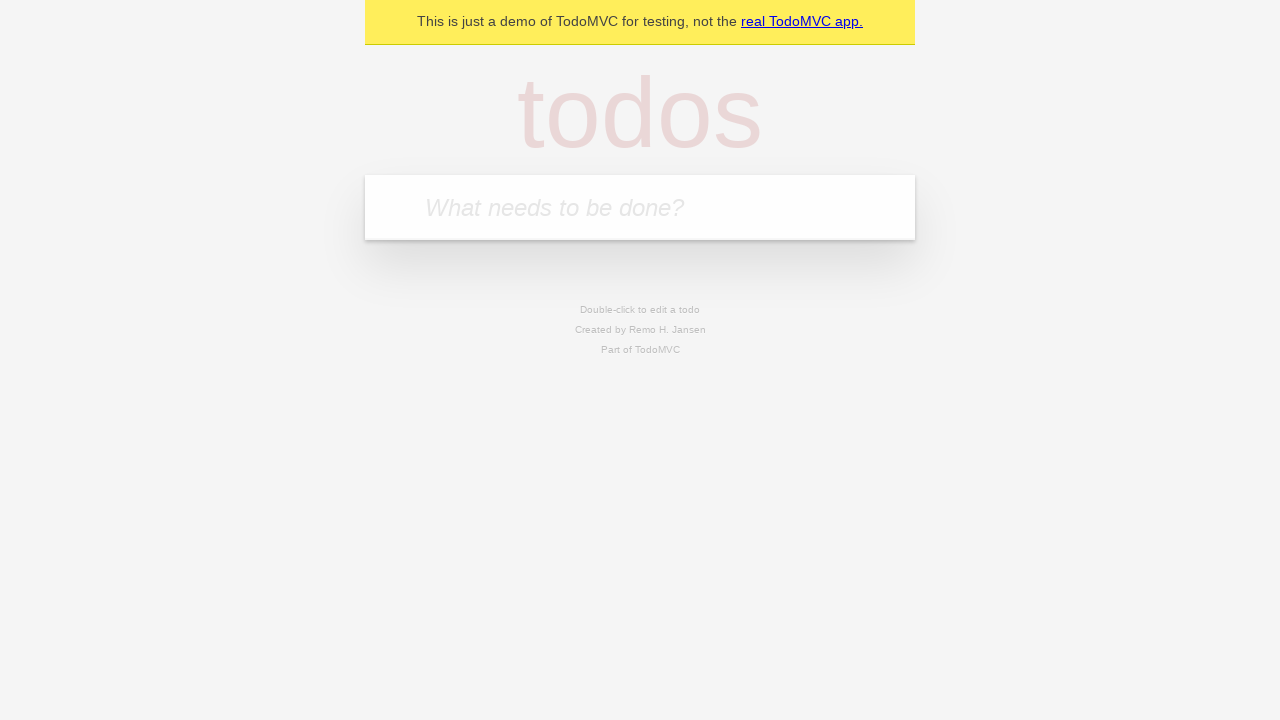

Filled new todo field with 'buy some cheese' on .new-todo
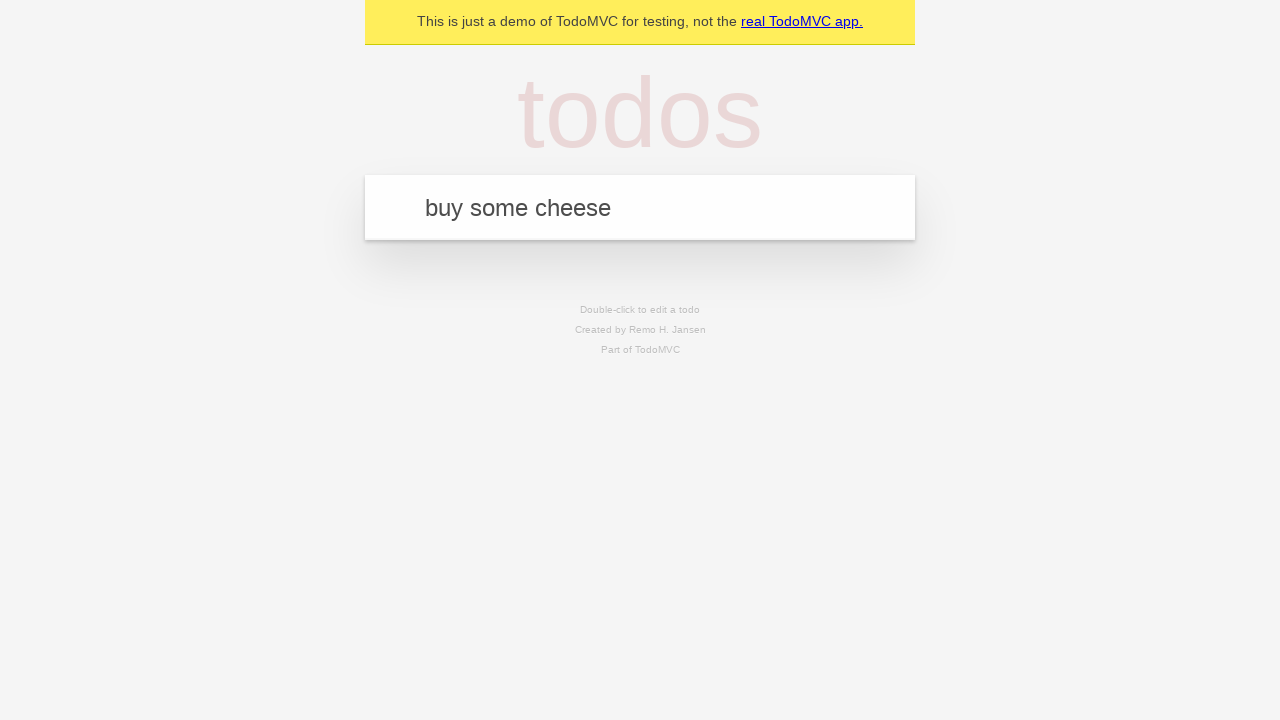

Pressed Enter to create first todo on .new-todo
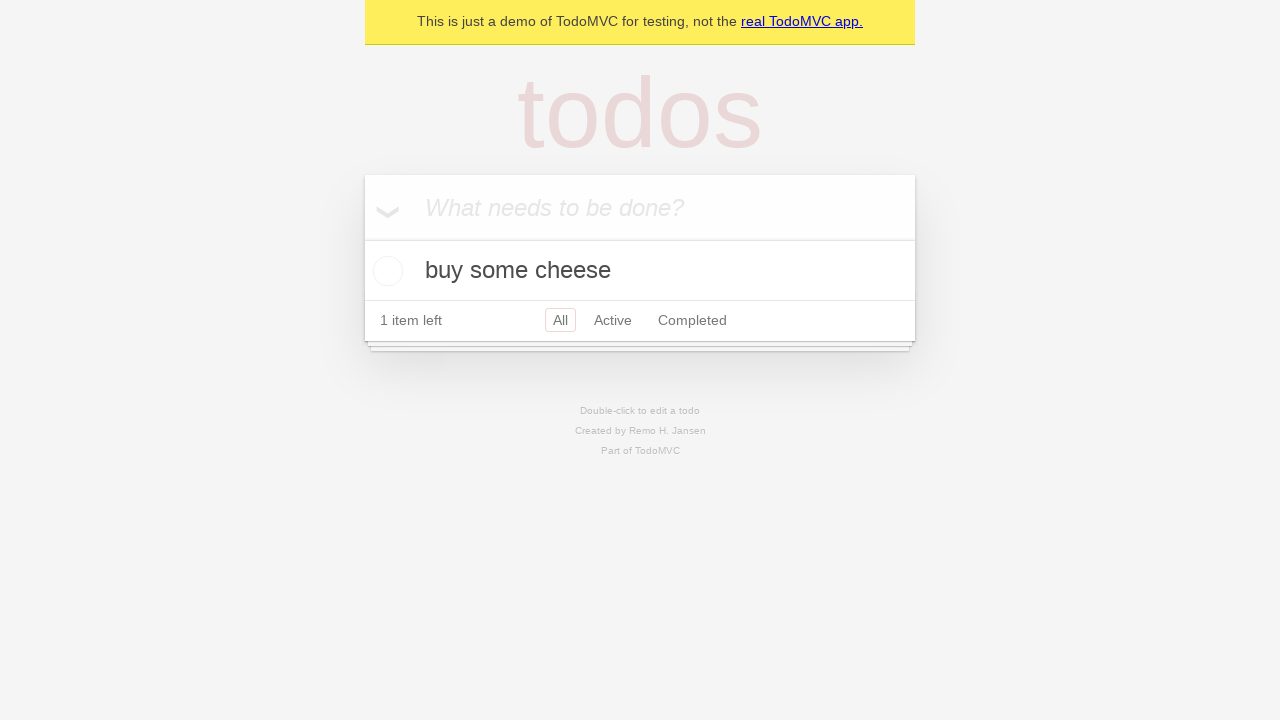

Filled new todo field with 'feed the cat' on .new-todo
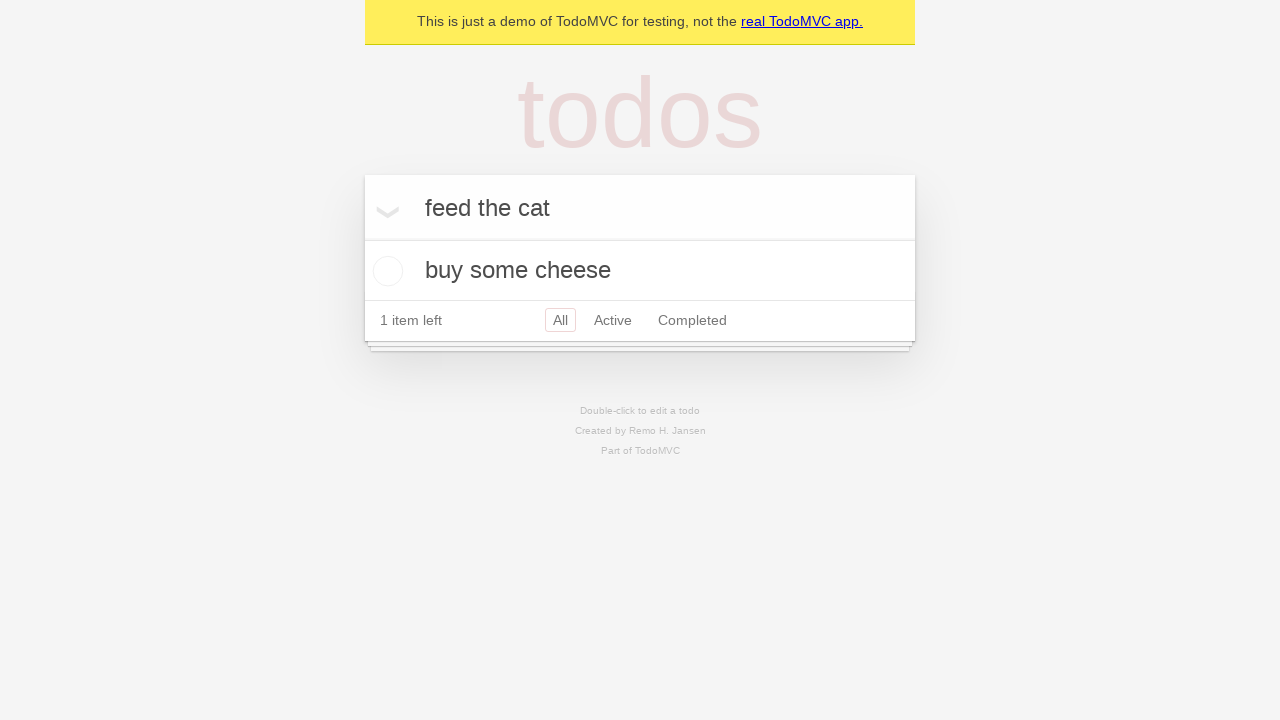

Pressed Enter to create second todo on .new-todo
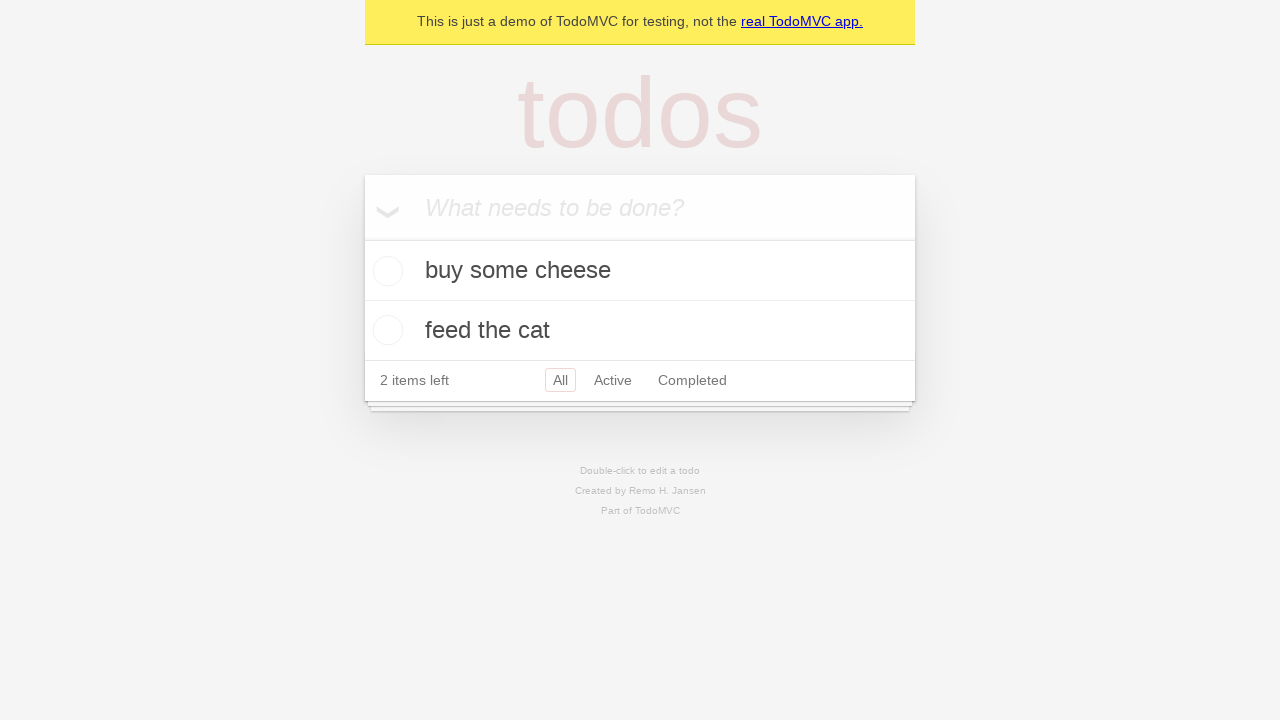

Filled new todo field with 'book a doctors appointment' on .new-todo
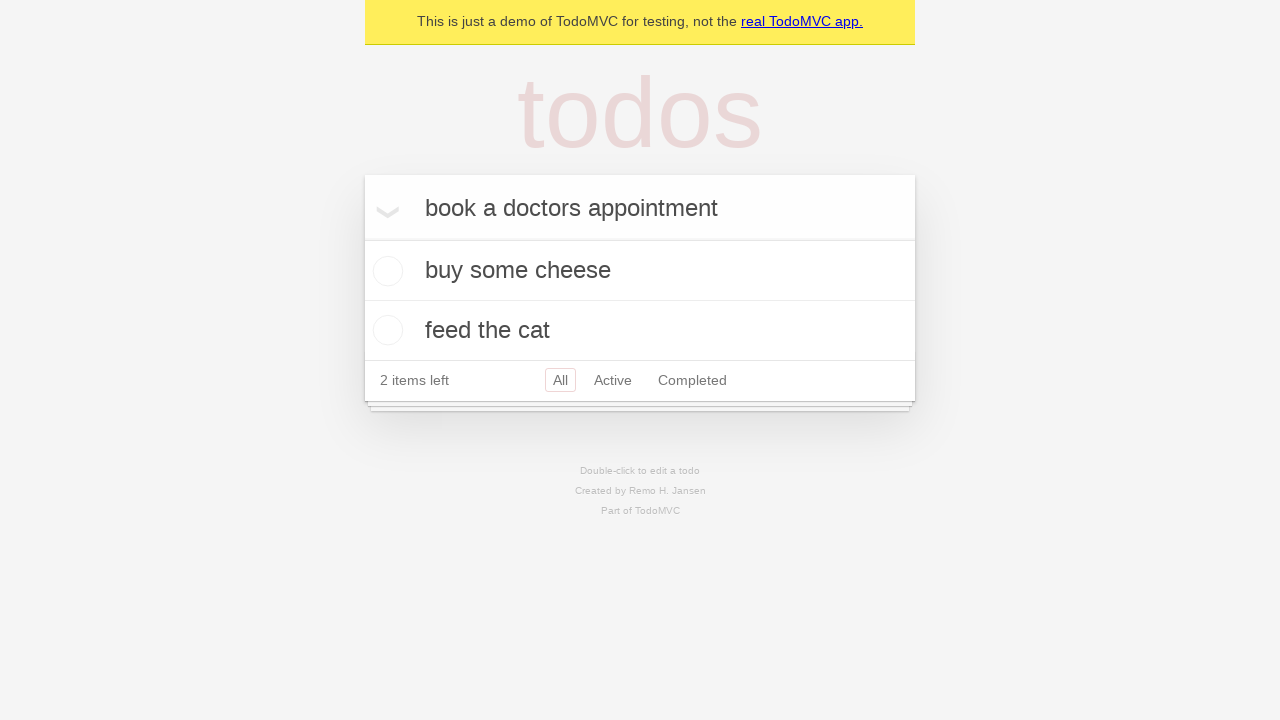

Pressed Enter to create third todo on .new-todo
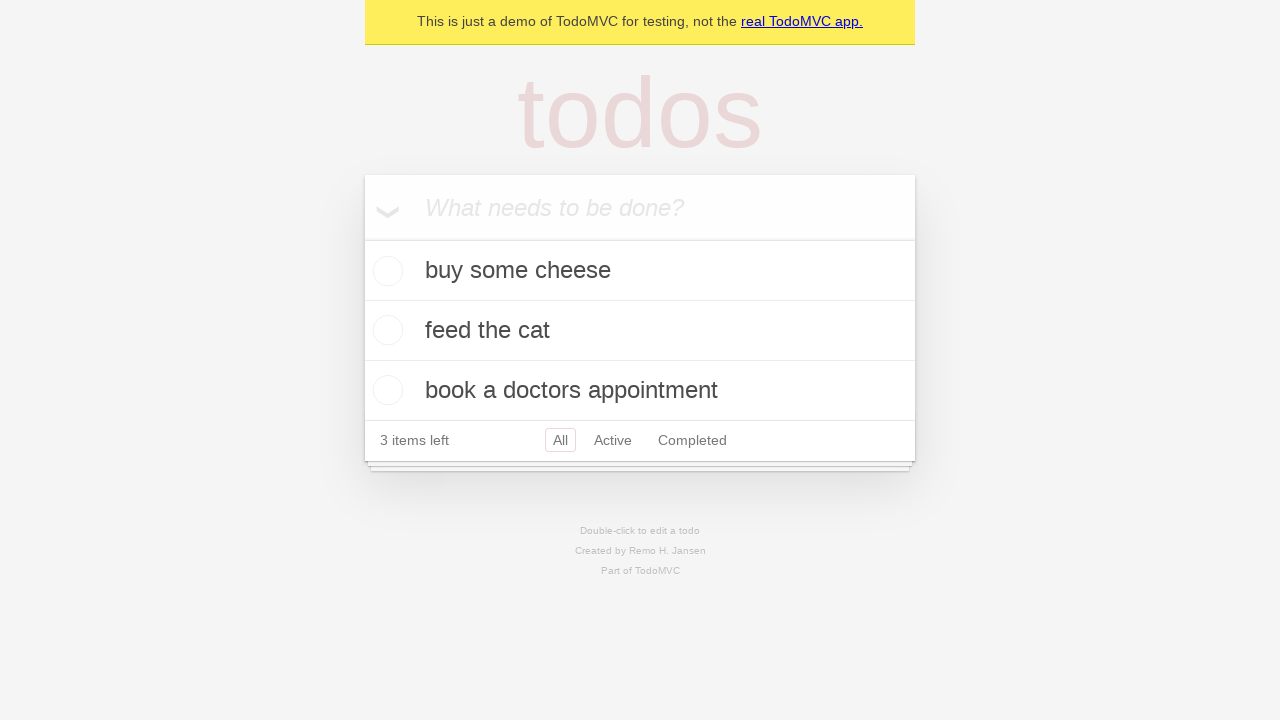

Waited for all three todos to be created
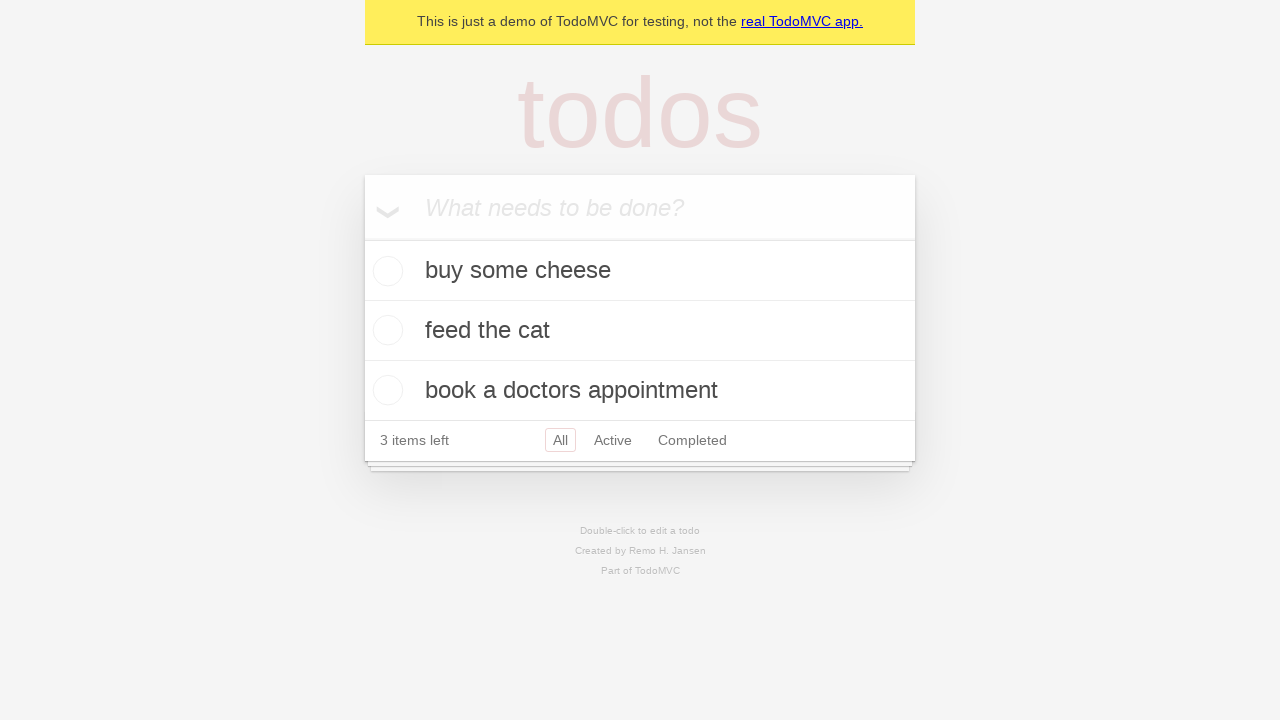

Checked the second todo item at (385, 330) on .todo-list li .toggle >> nth=1
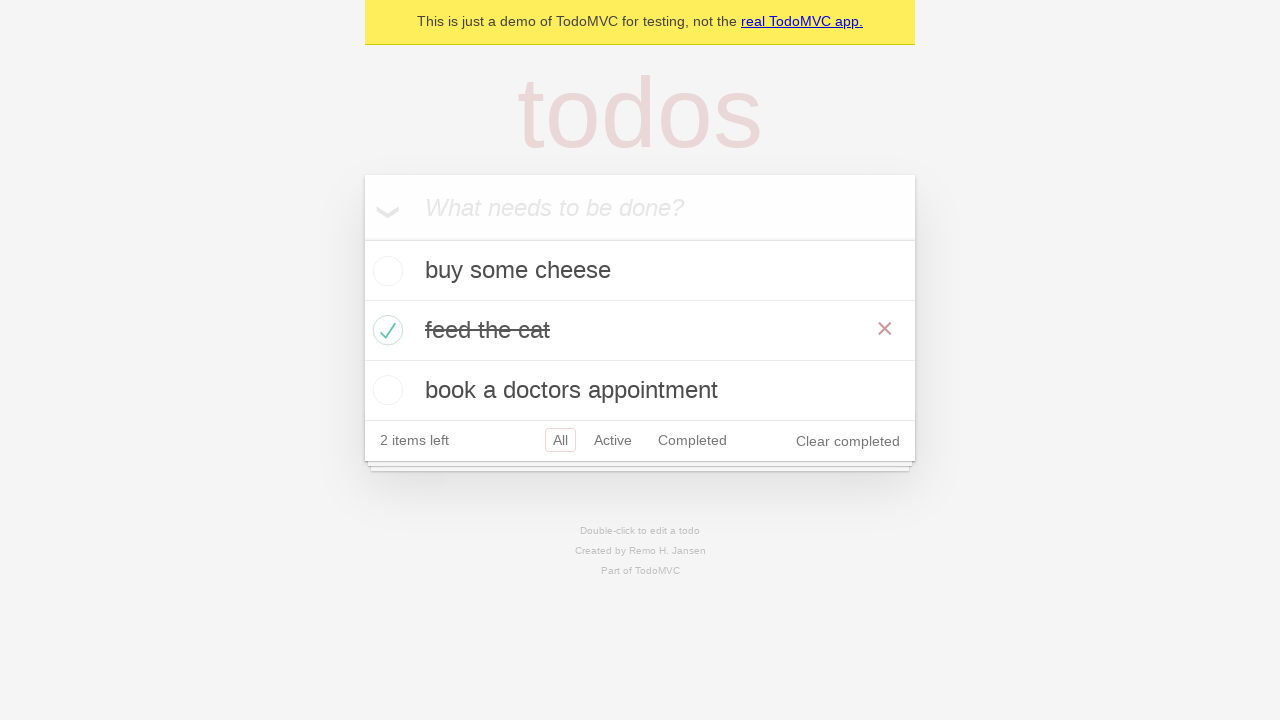

Clicked 'All' filter at (560, 440) on .filters >> text=All
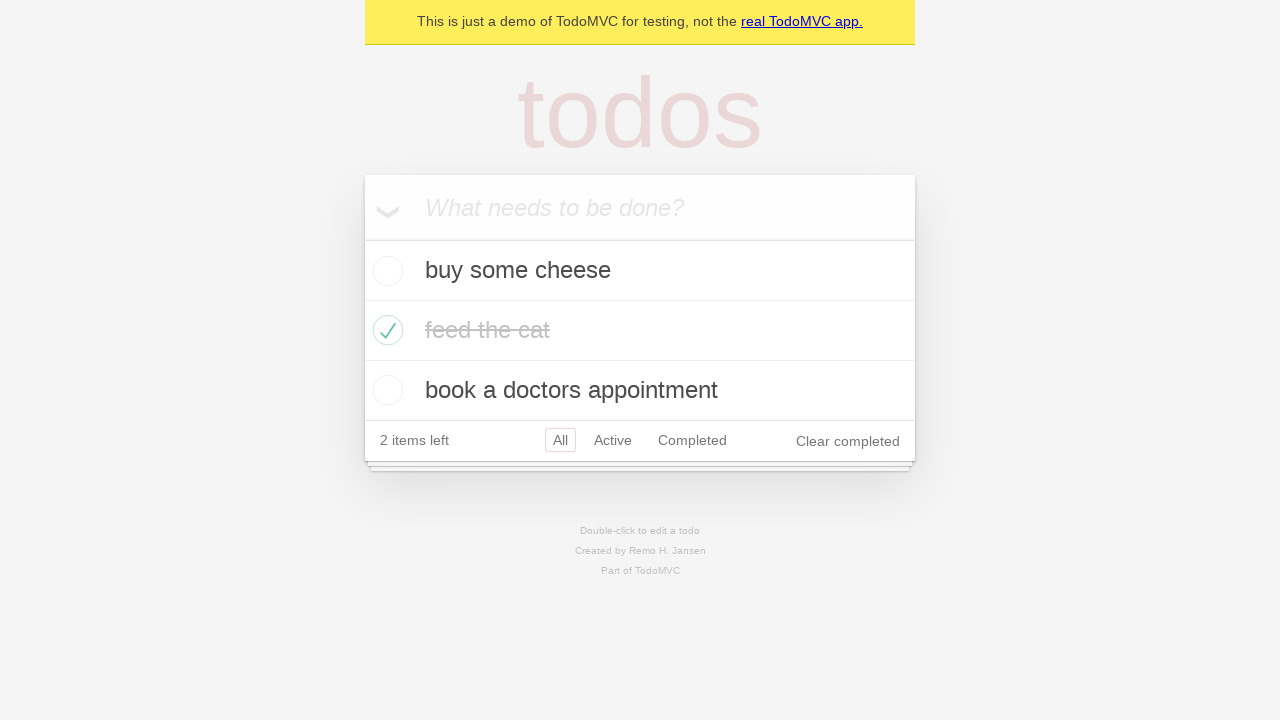

Clicked 'Active' filter at (613, 440) on .filters >> text=Active
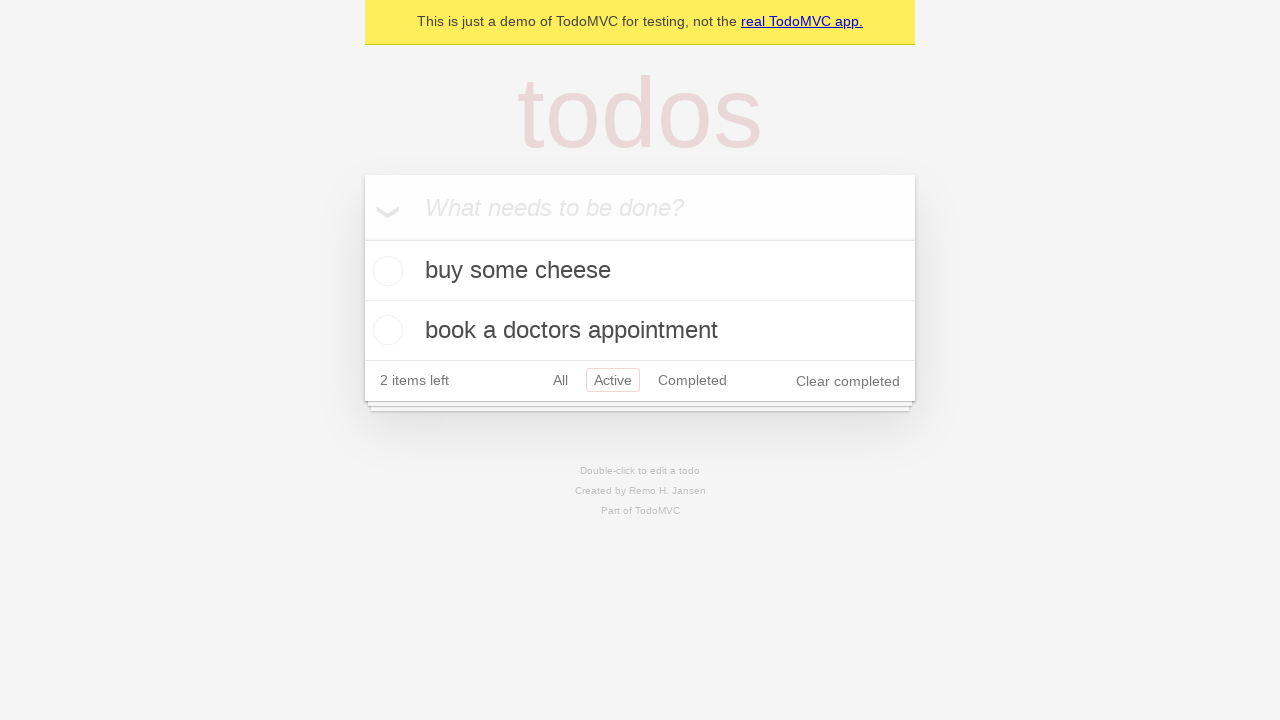

Clicked 'Completed' filter at (692, 380) on .filters >> text=Completed
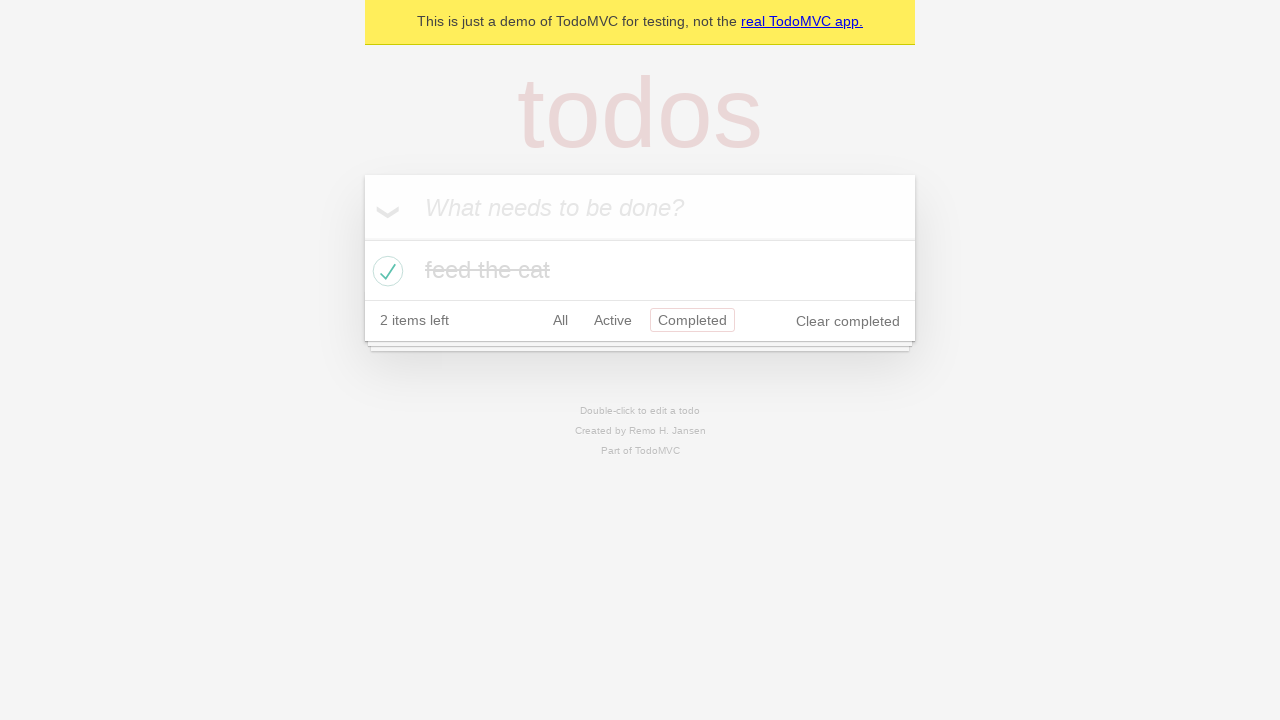

Navigated back one step in browser history
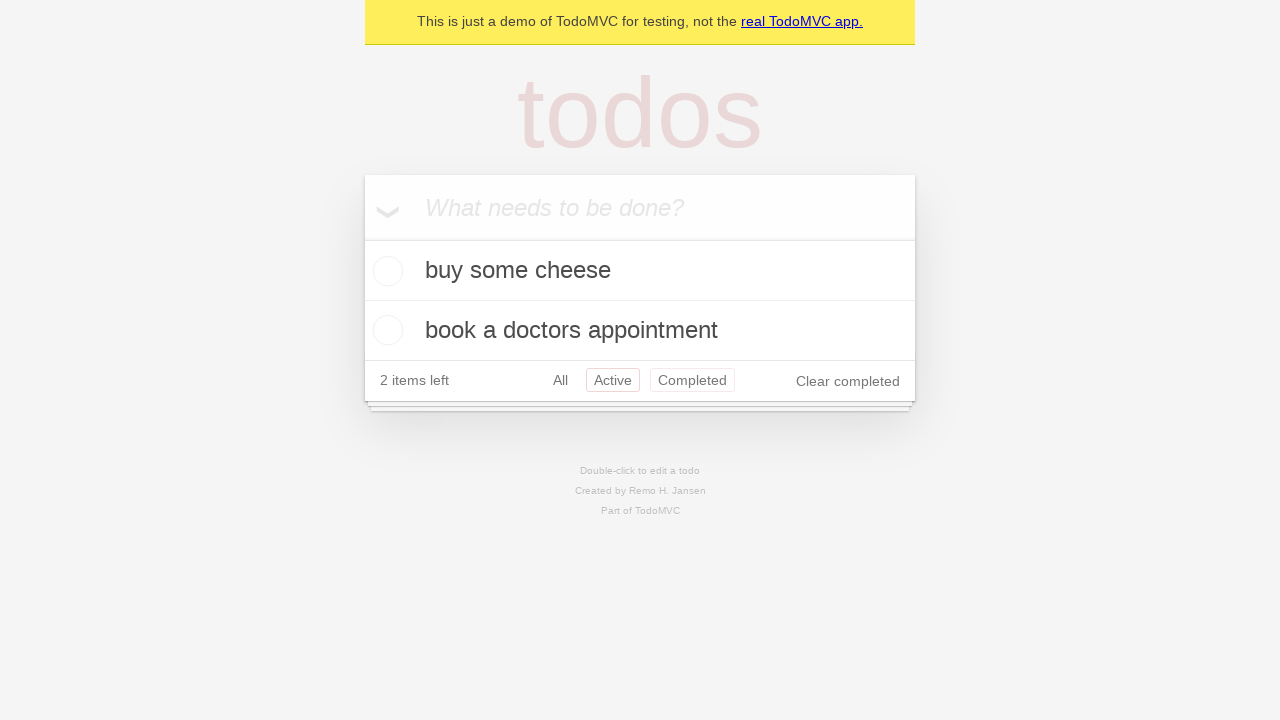

Navigated back another step in browser history
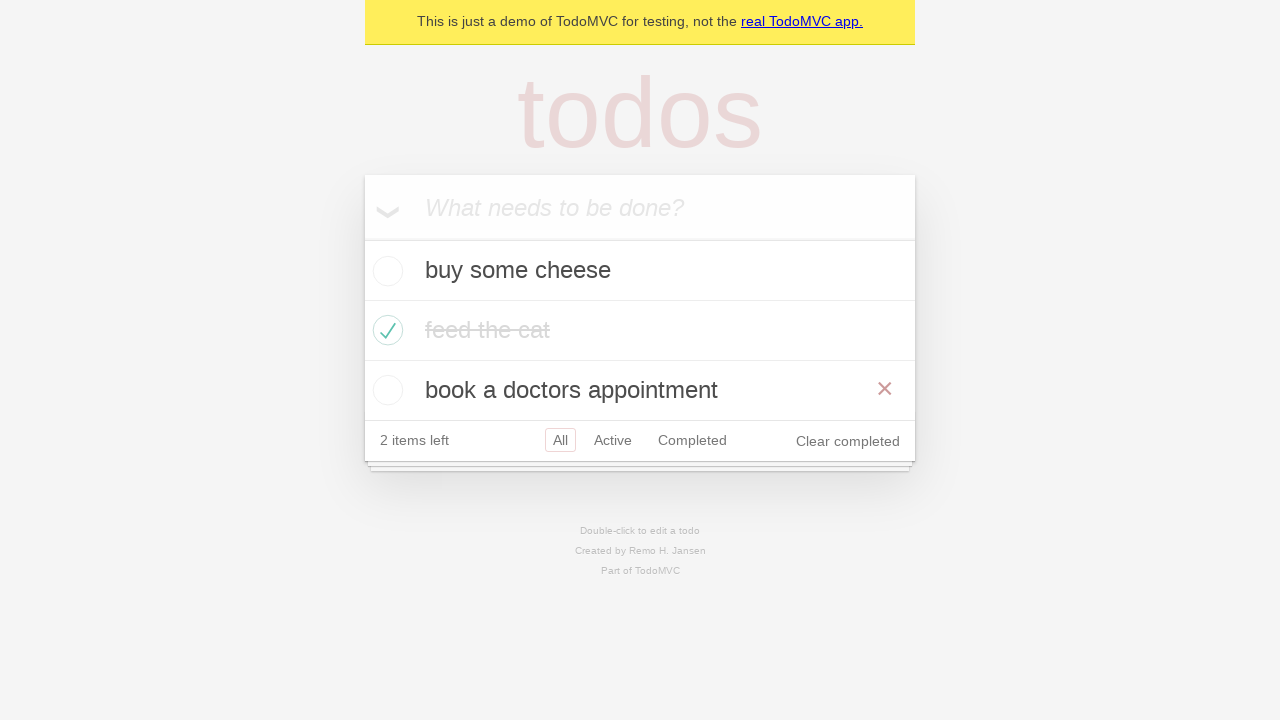

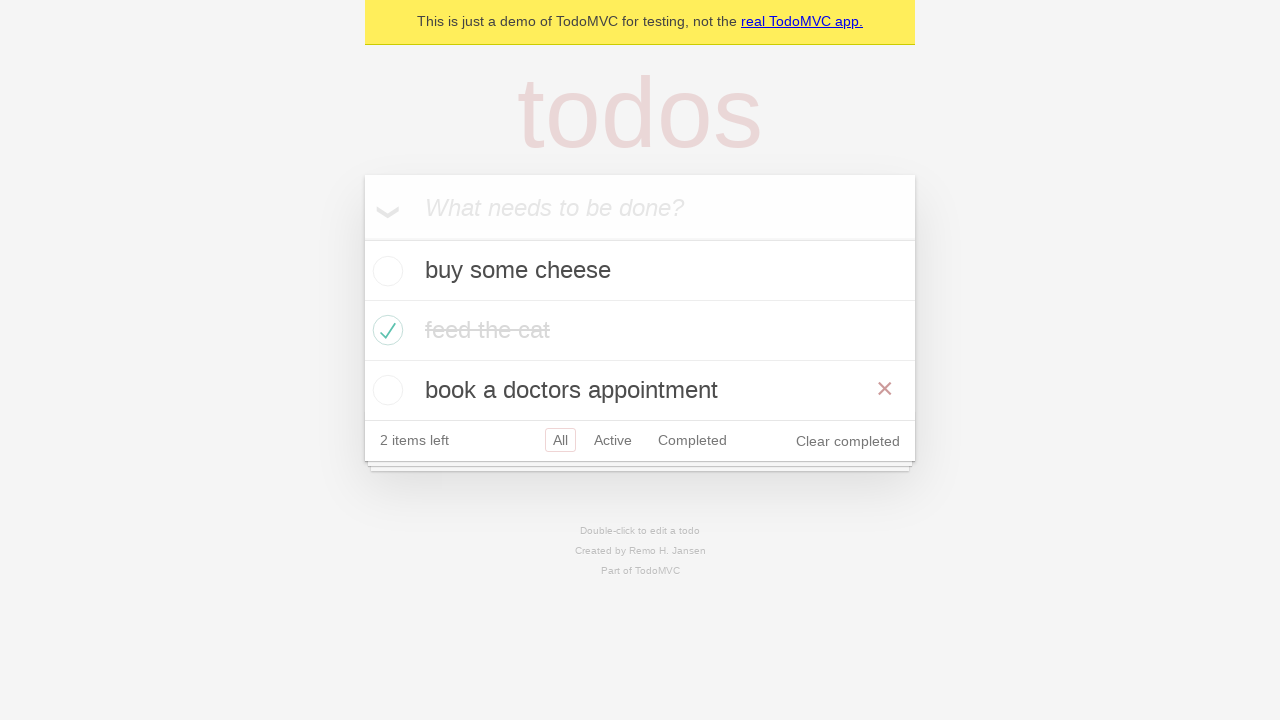